Tests text input functionality by entering text into a field and clicking a button to verify the button text updates

Starting URL: http://uitestingplayground.com/textinput

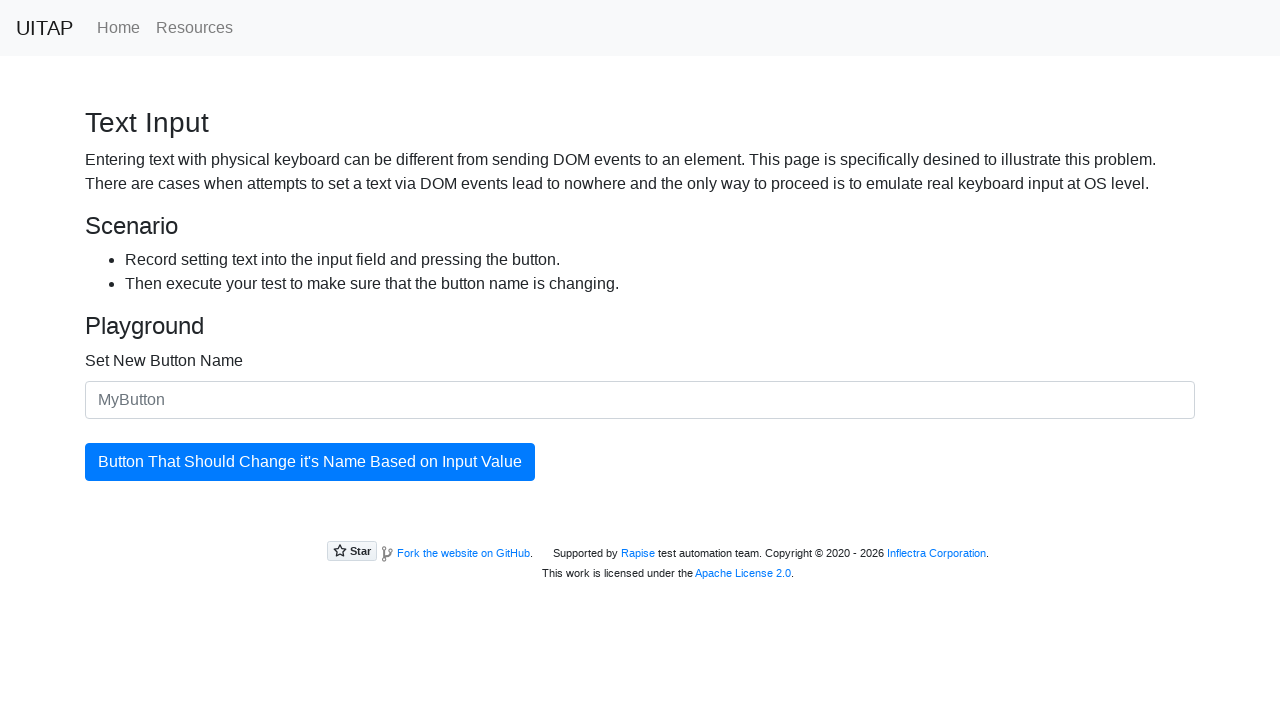

Filled text input field with 'SkyPro' on input[placeholder='MyButton']
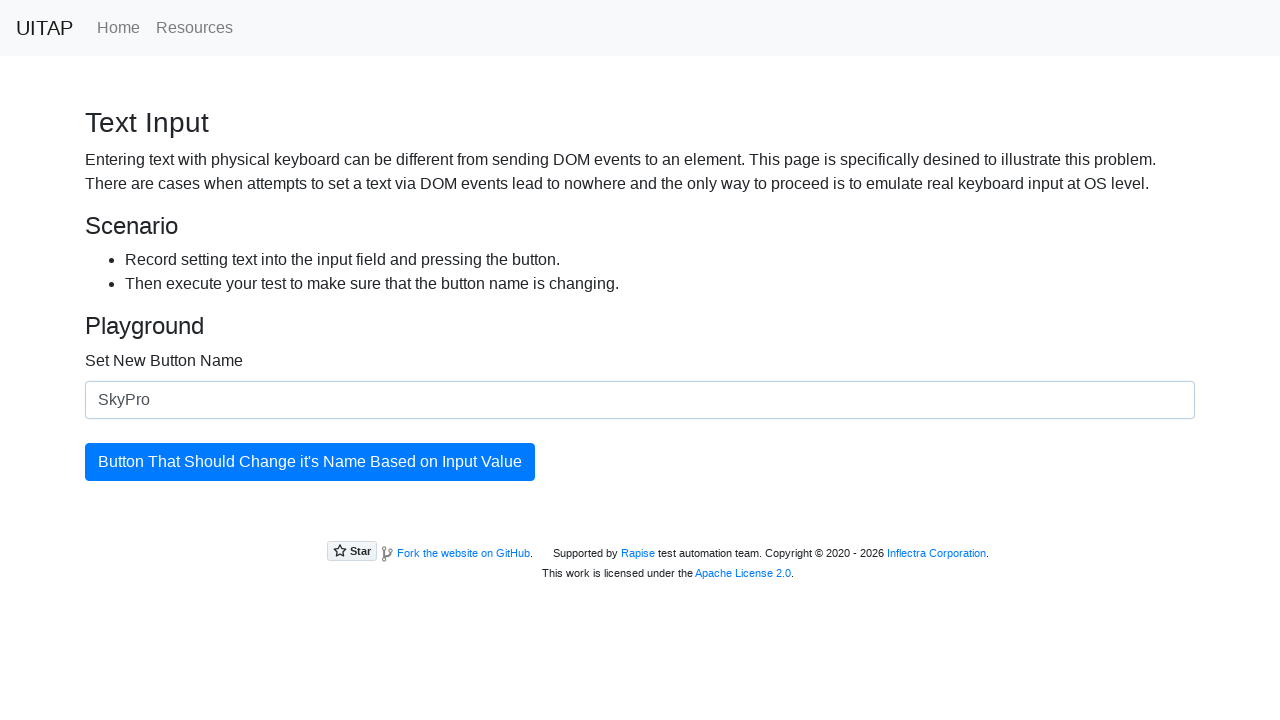

Clicked the button to update its text at (310, 462) on button#updatingButton
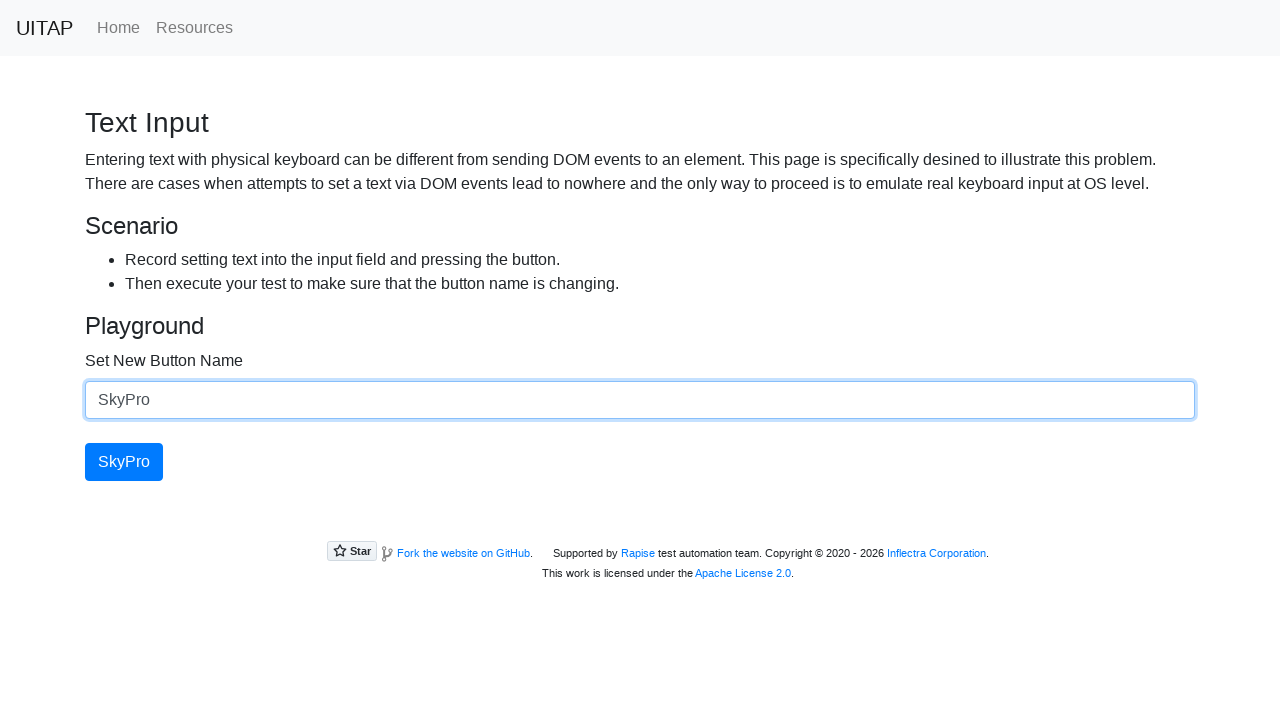

Retrieved button text content: 'SkyPro'
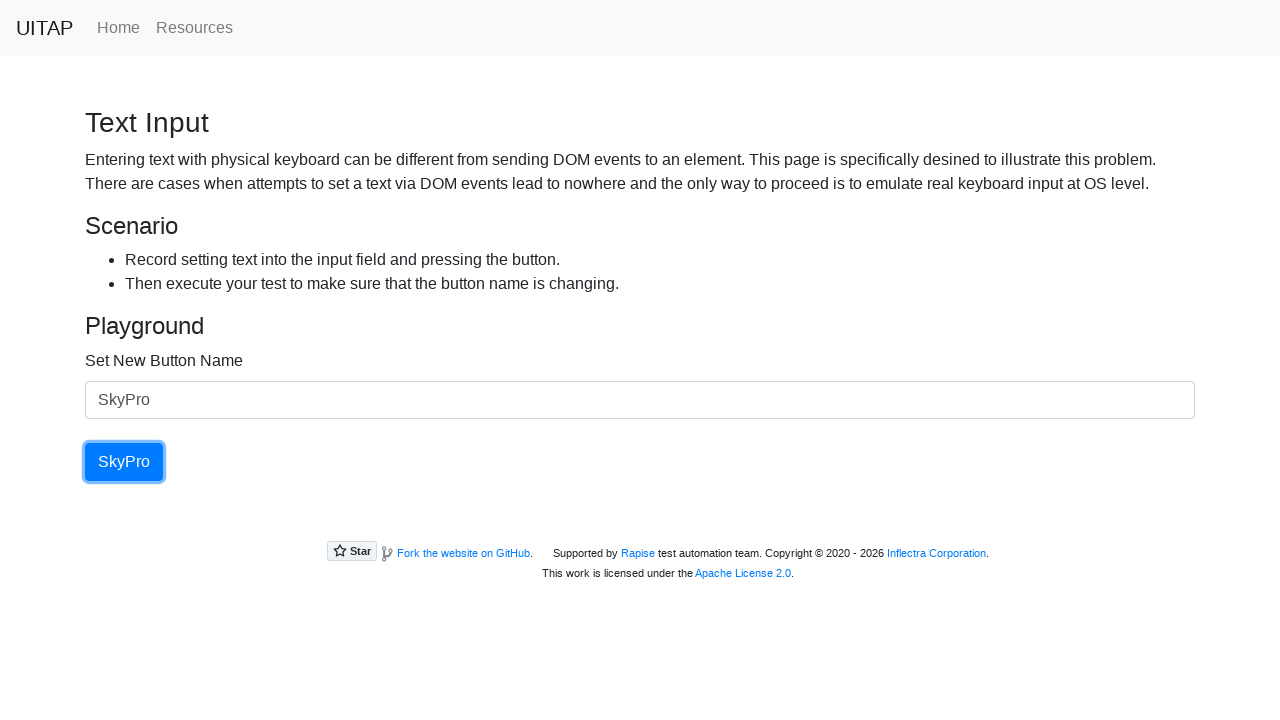

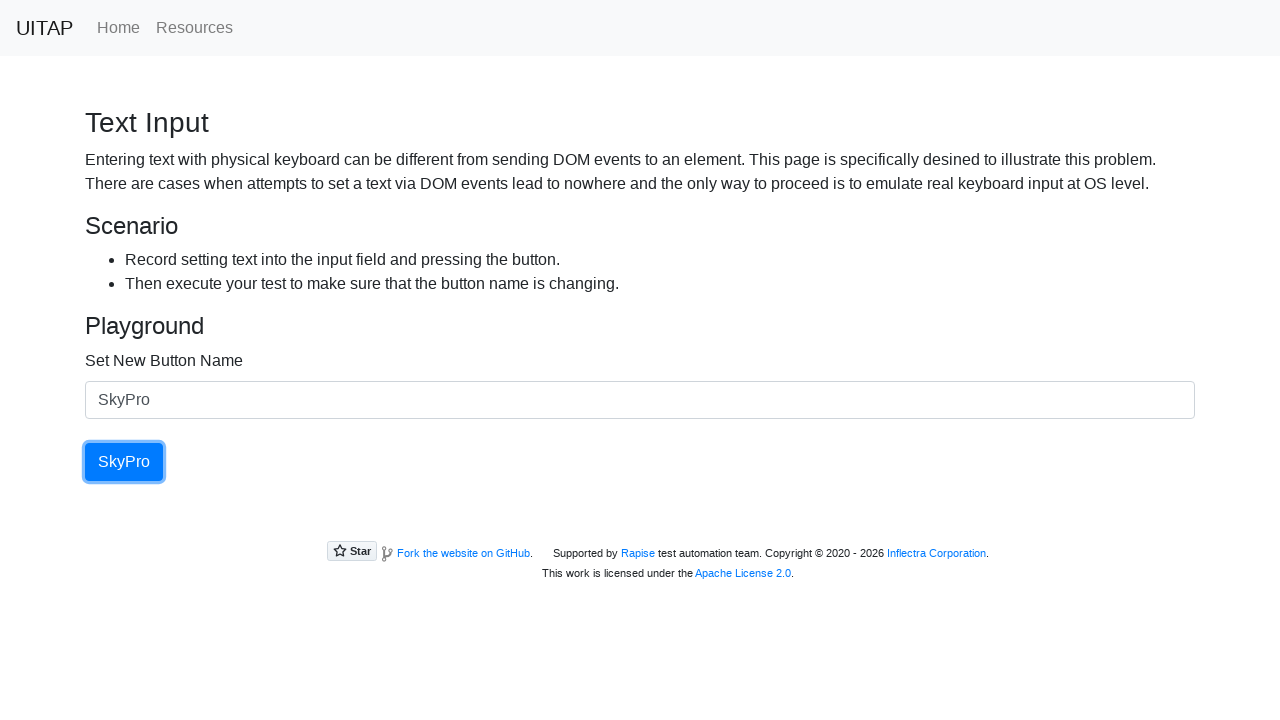